Tests mouse hover functionality by hovering over an element and clicking a link that appears

Starting URL: https://codenboxautomationlab.com/practice/

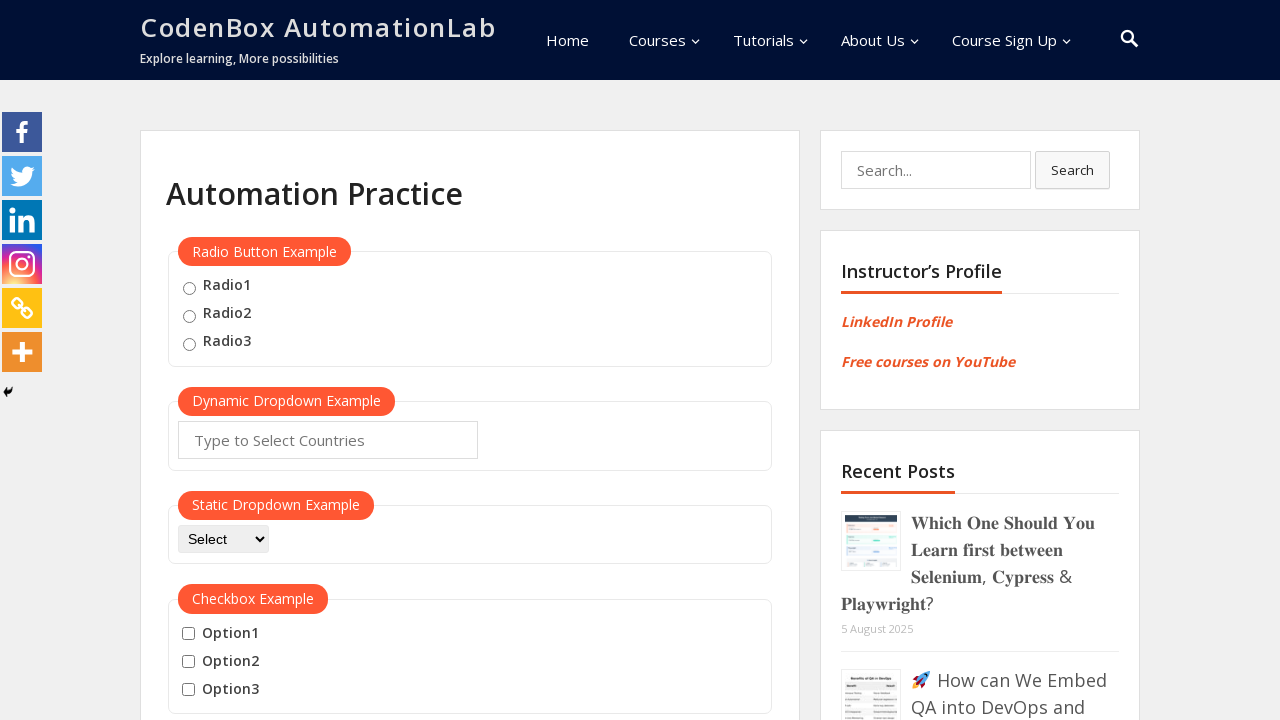

Scrolled down to mouse hover section
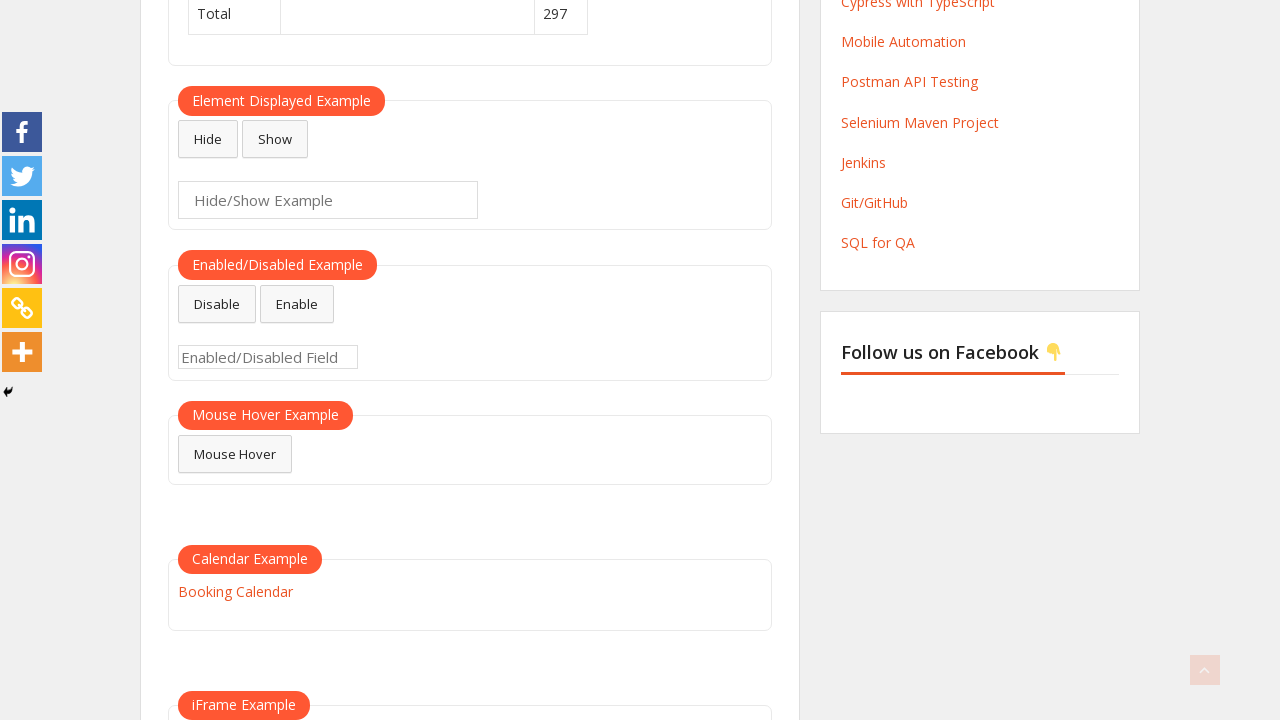

Hovered over mouse hover button element at (235, 454) on #mousehover
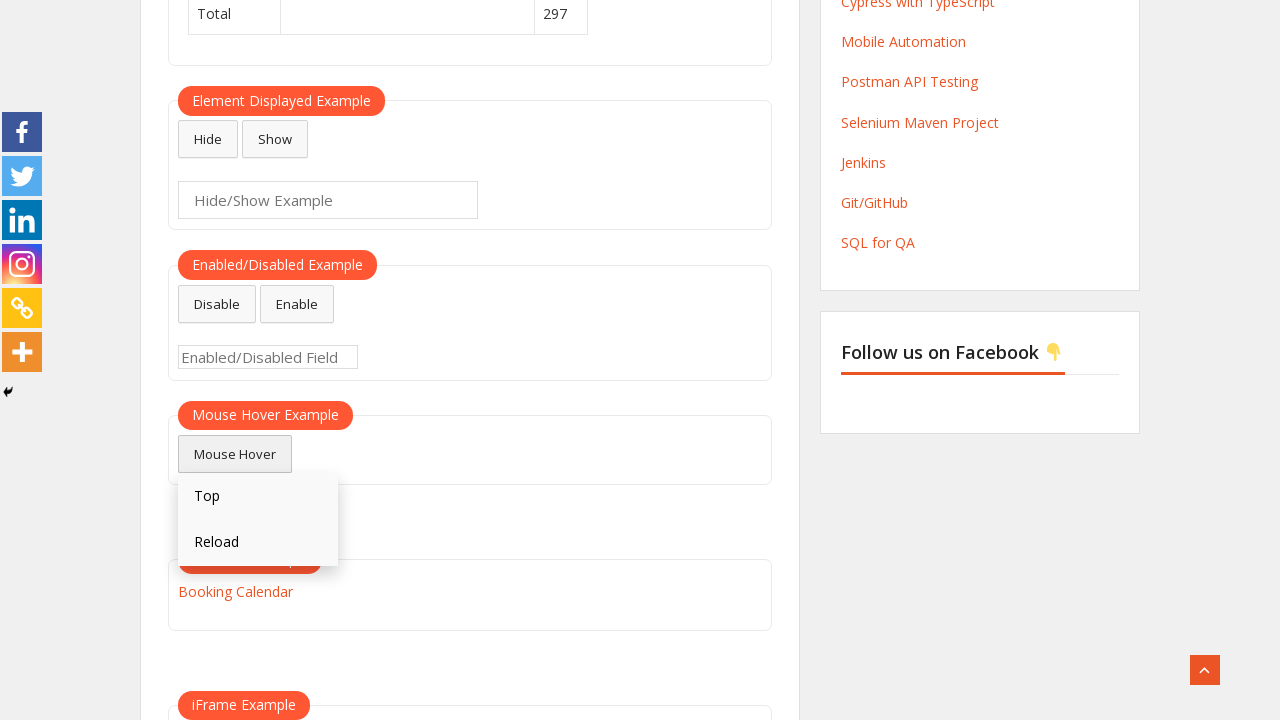

Waited for hover menu to appear
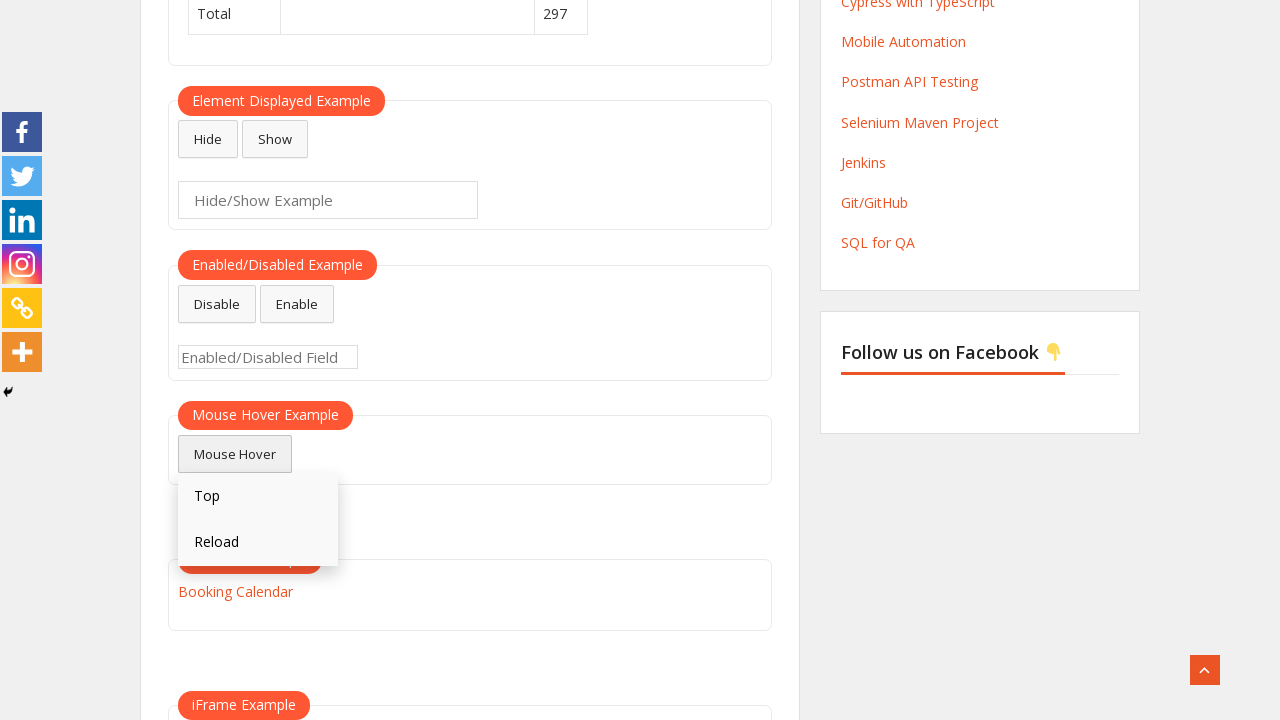

Clicked Reload link in hover menu at (258, 543) on text=Reload
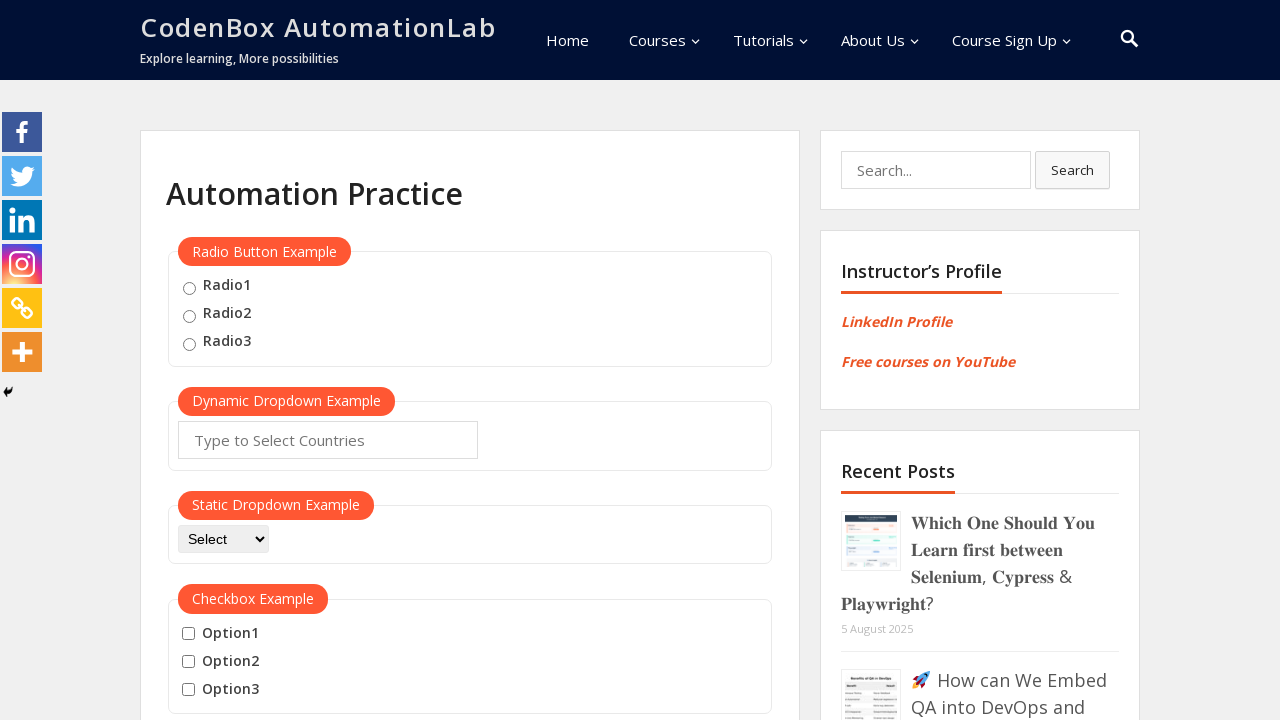

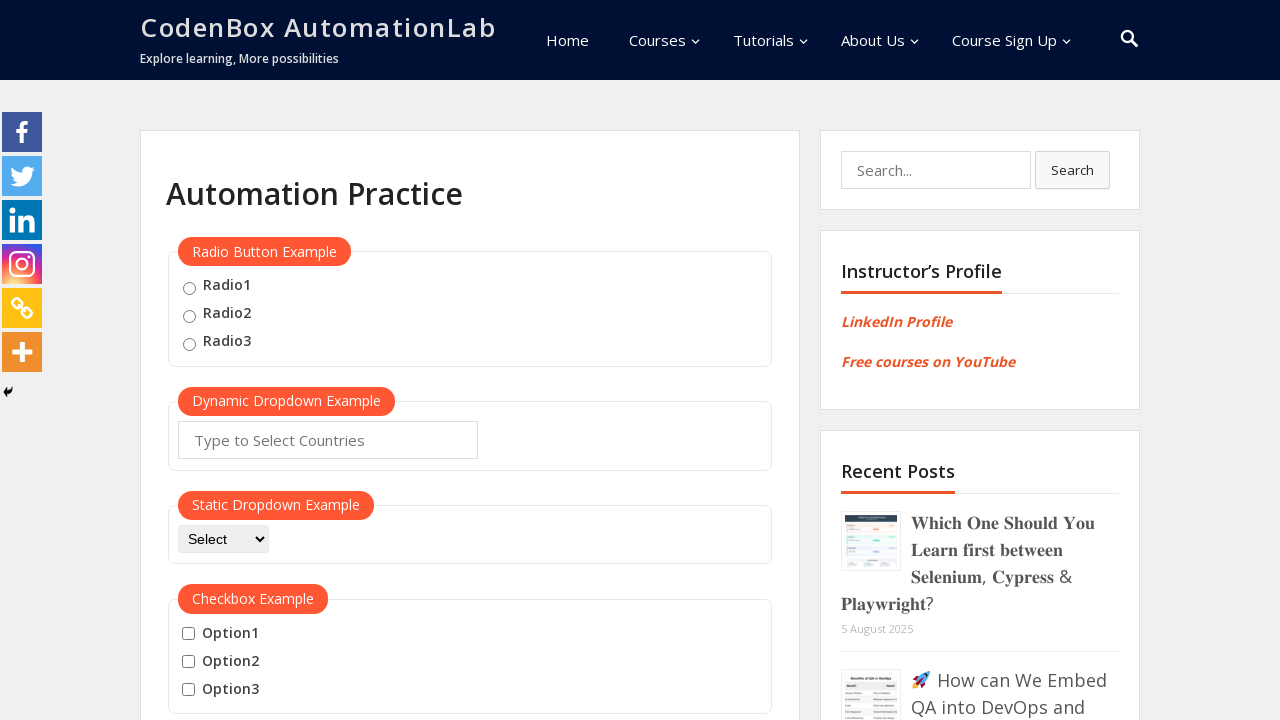